Fills out a personal information removal request form on addresssearch.com, entering name, email, address, city, state, and zip code, then submits the form.

Starting URL: https://www.addresssearch.com/remove-info.php

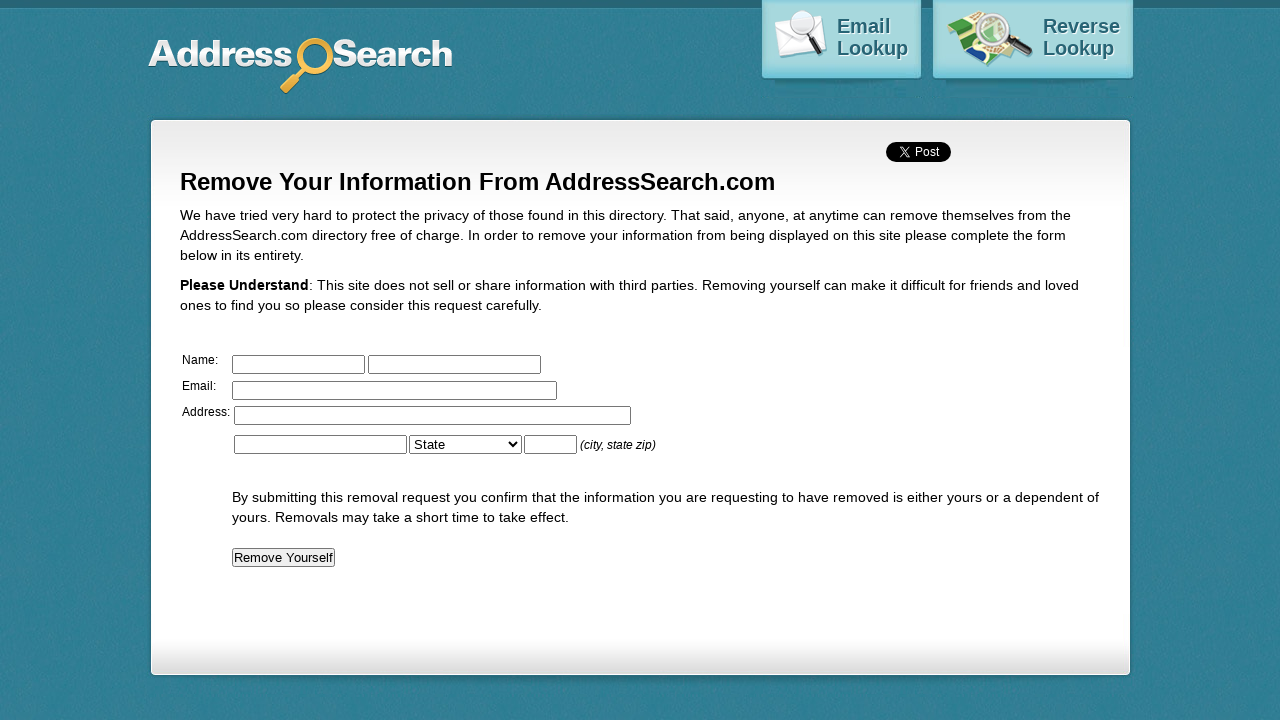

Filled first name field with 'Marcus' on //*[@id="body_container"]/div[1]/div/form/table/tbody/tr[1]/td[2]/input[1]
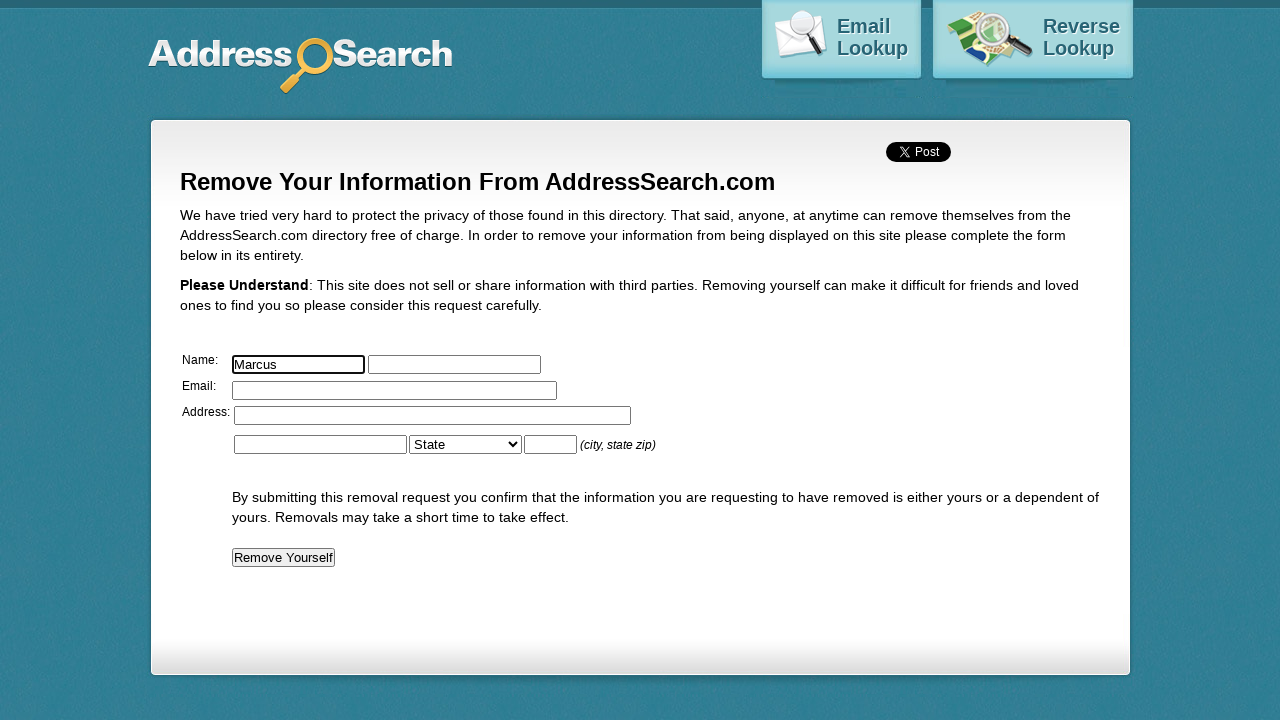

Filled last name field with 'Henderson' on //*[@id="body_container"]/div[1]/div/form/table/tbody/tr[1]/td[2]/input[2]
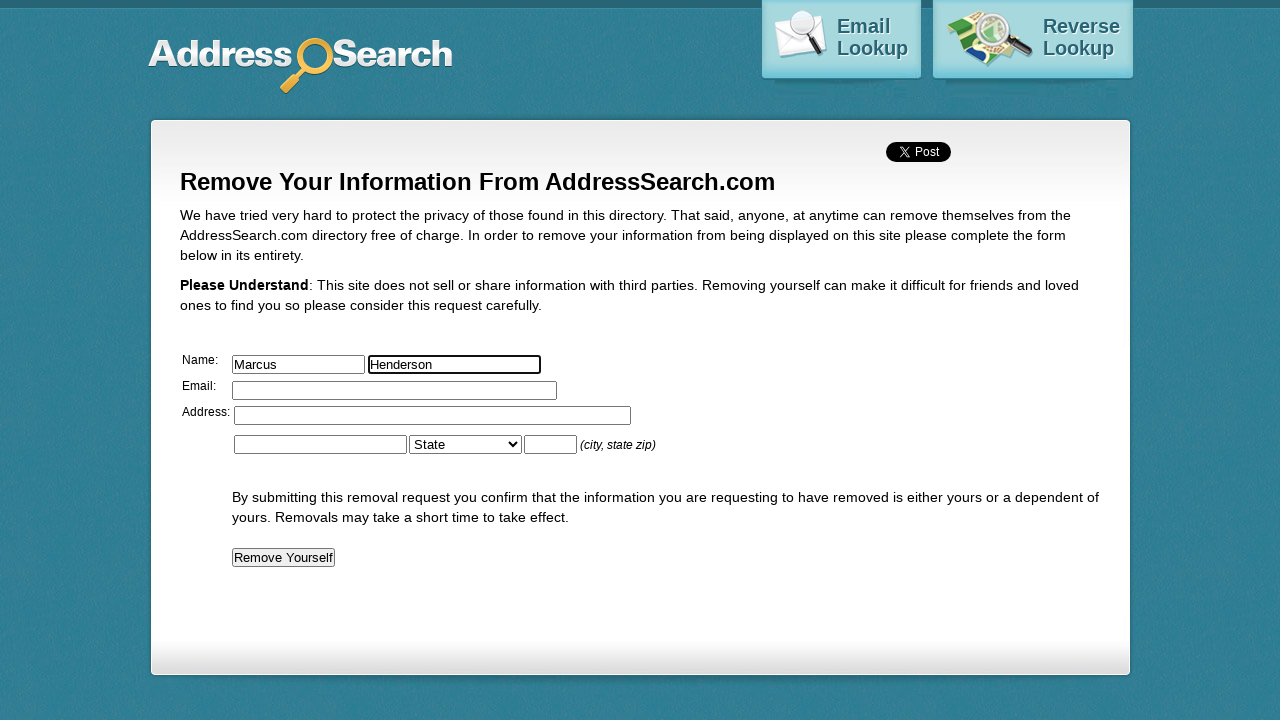

Filled email field with 'marcus.henderson@example.com' on //*[@id="body_container"]/div[1]/div/form/table/tbody/tr[2]/td[2]/input
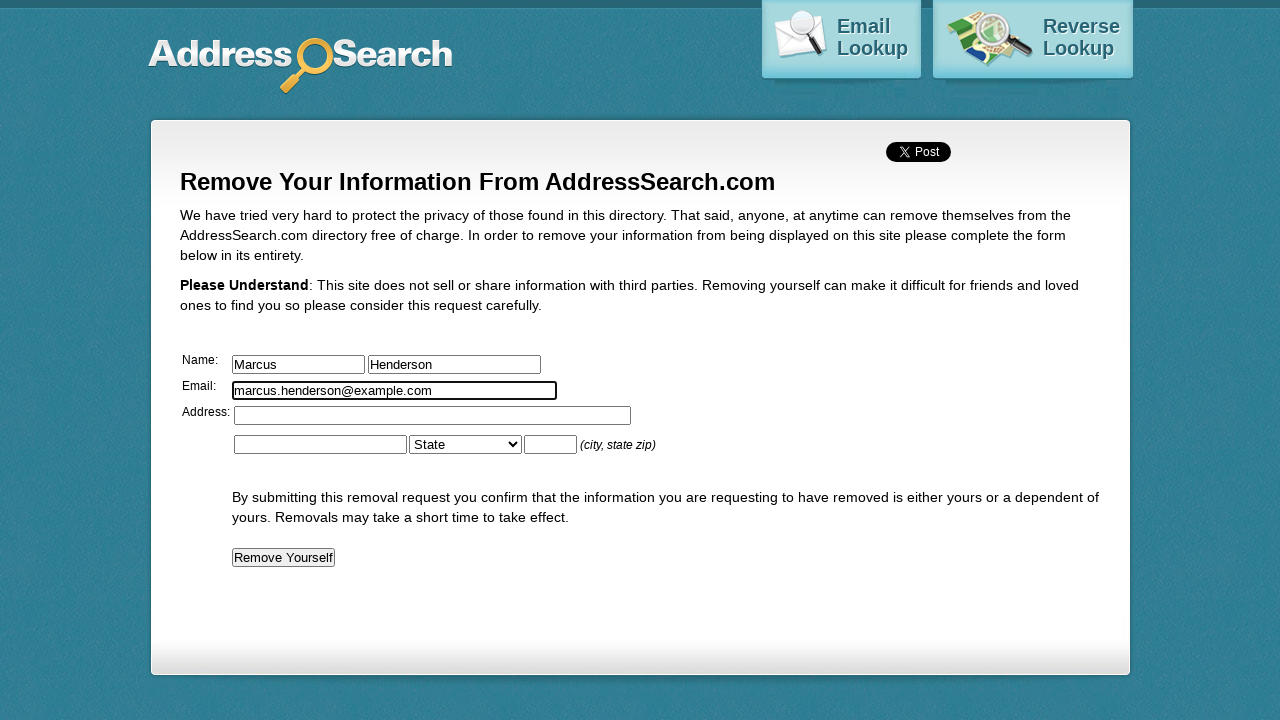

Filled address field with '742 Maple Avenue' on #address1
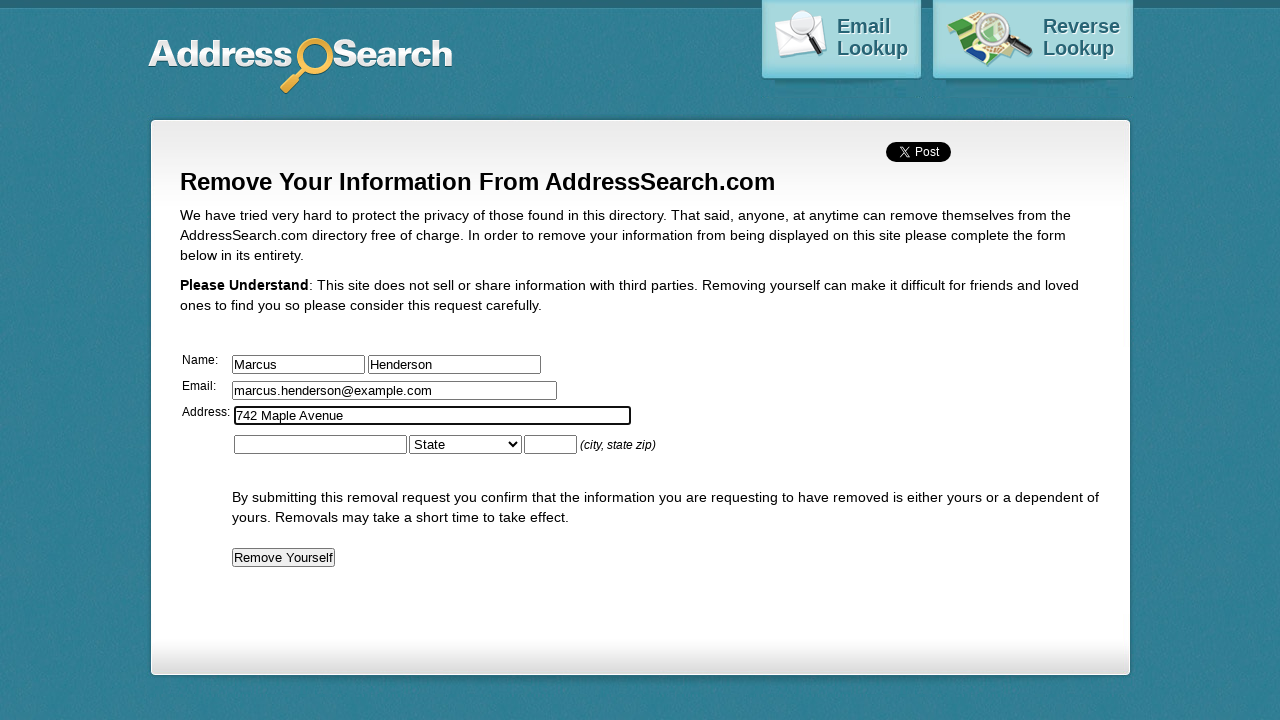

Filled city field with 'San Diego' on #city
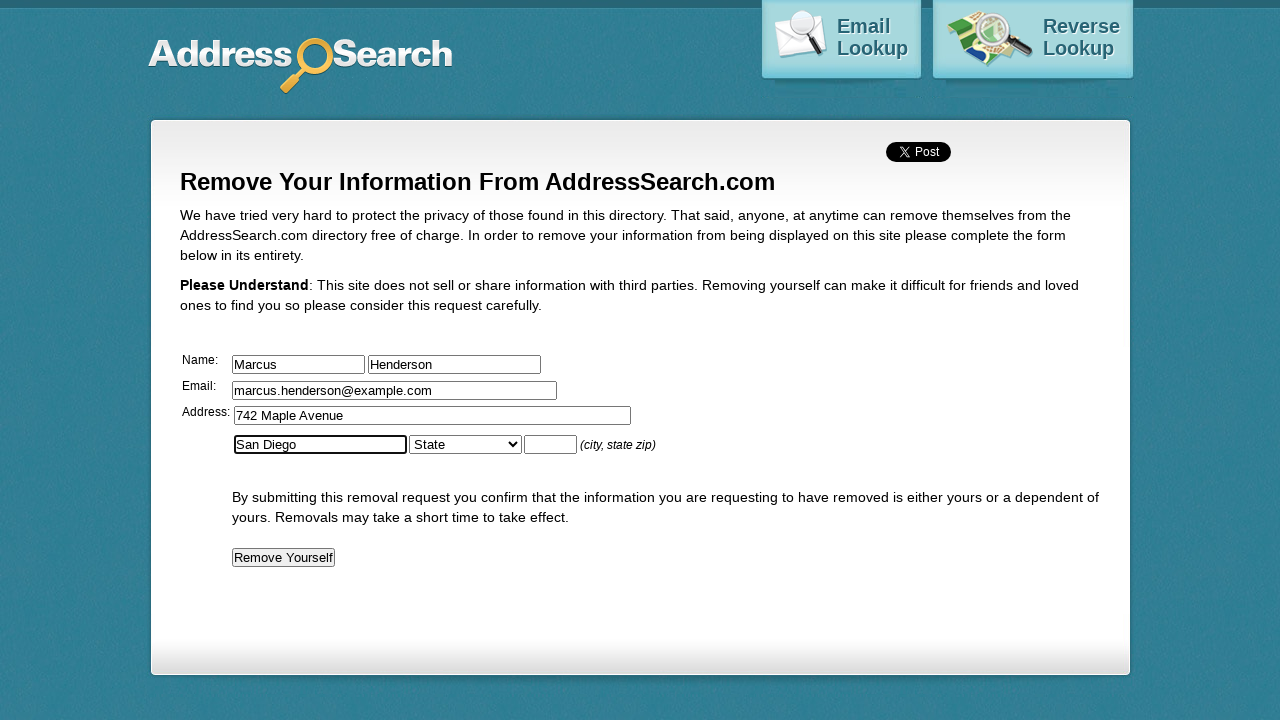

Filled zip code field with '92101' on //*[@id="body_container"]/div[1]/div/form/table/tbody/tr[3]/td[2]/table/tbody/tr
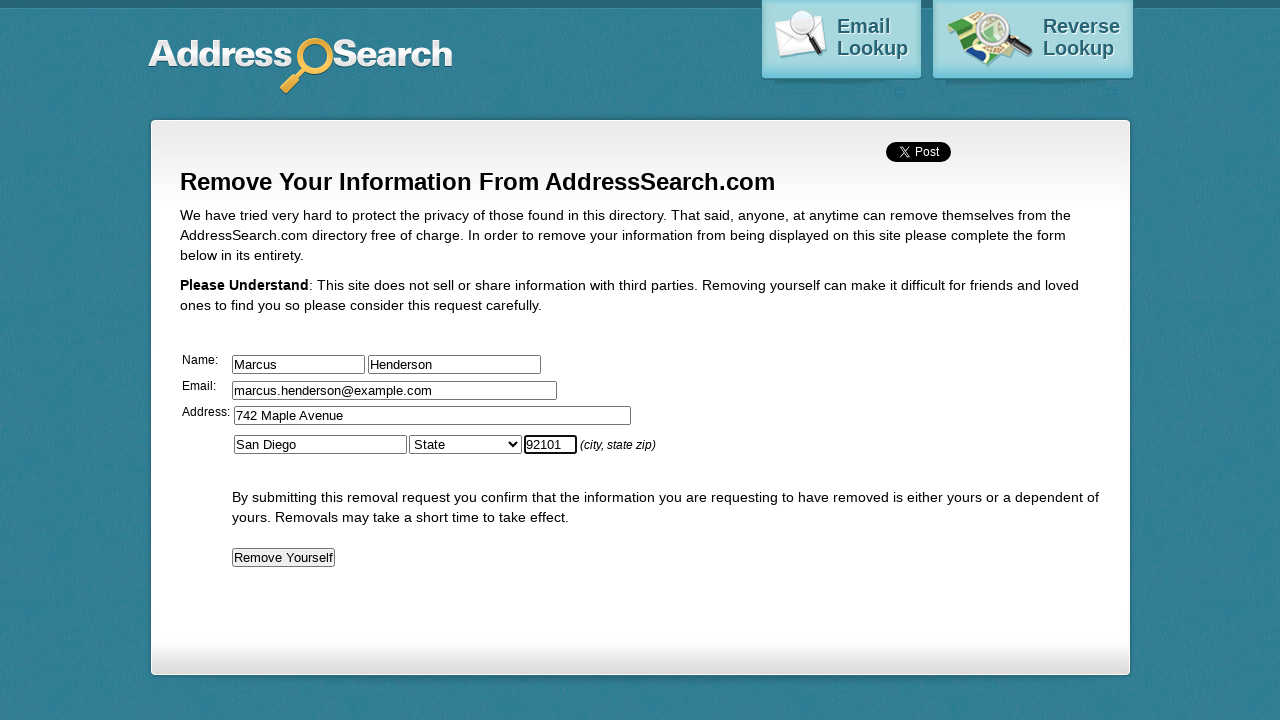

Selected 'California' from state dropdown on select[name='state']
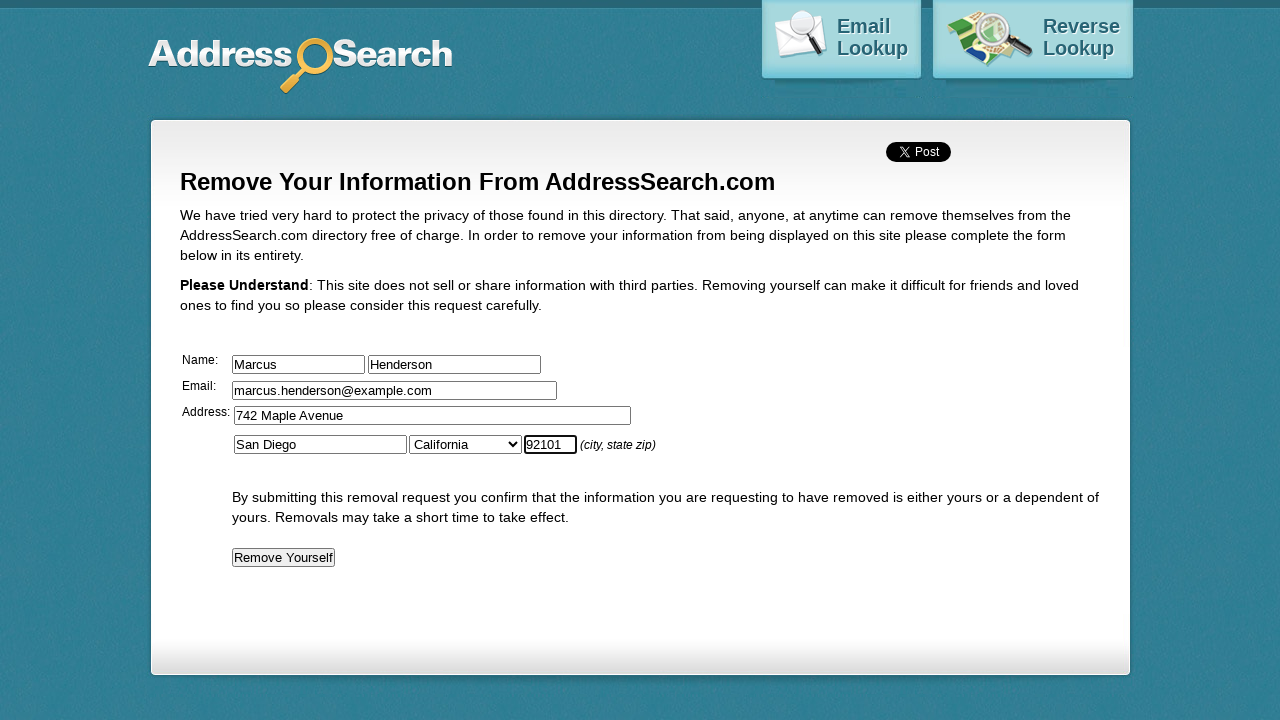

Clicked submit button to submit the removal request form at (283, 558) on xpath=//*[@id="body_container"]/div[1]/div/form/table/tbody/tr[4]/td[2]/input
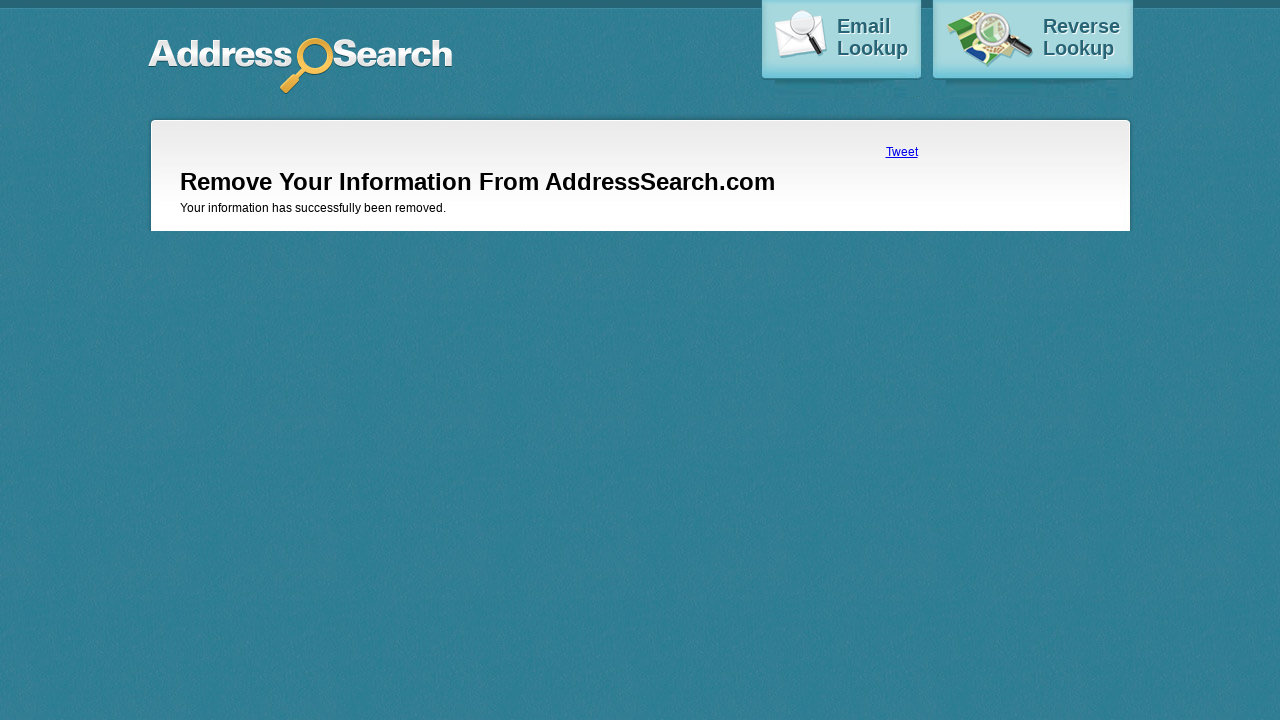

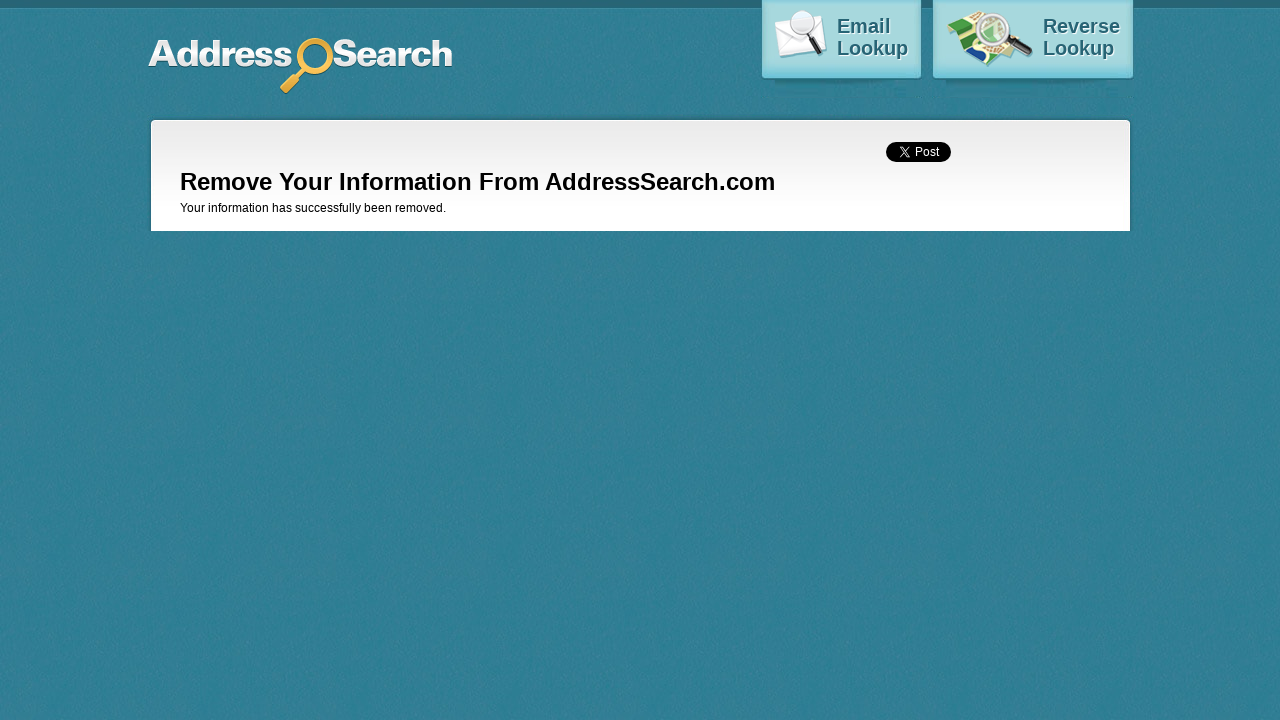